Navigates to Browse Languages, selects the M submenu, and verifies the last language in the table is MySQL.

Starting URL: http://www.99-bottles-of-beer.net/

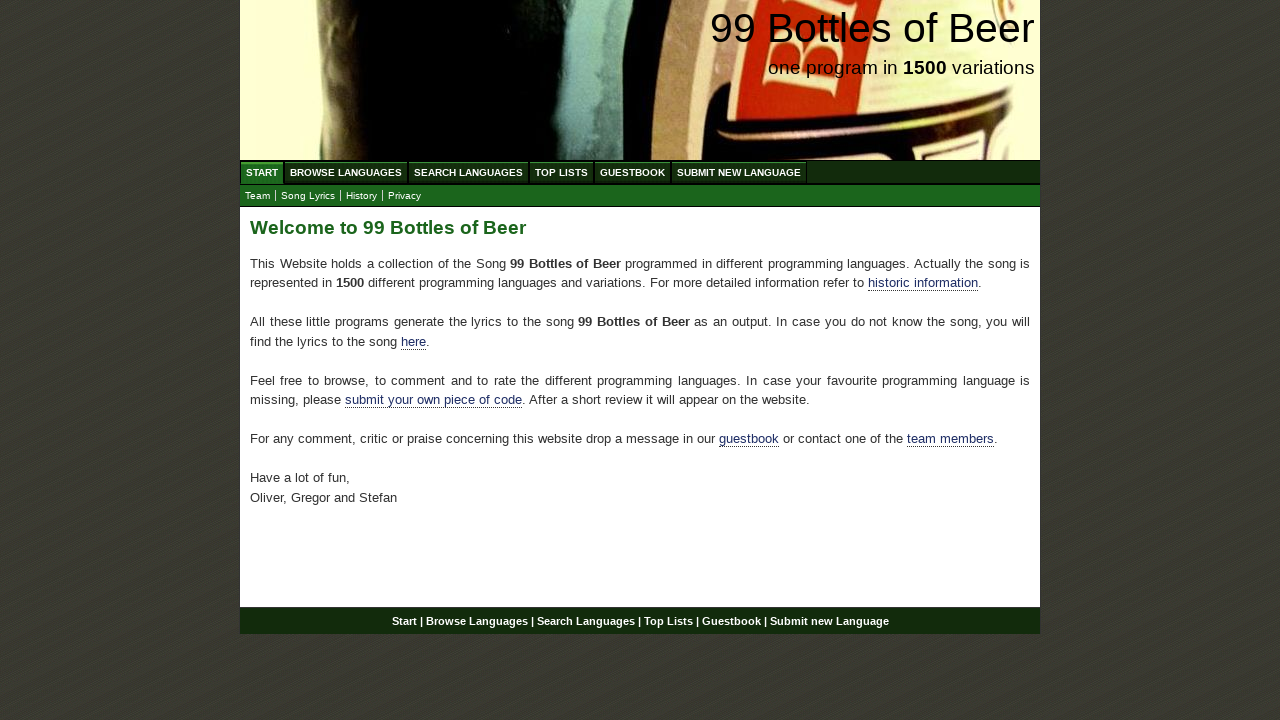

Clicked on Browse Languages menu at (346, 172) on xpath=//ul[@id='menu']/li/a[@href='/abc.html']
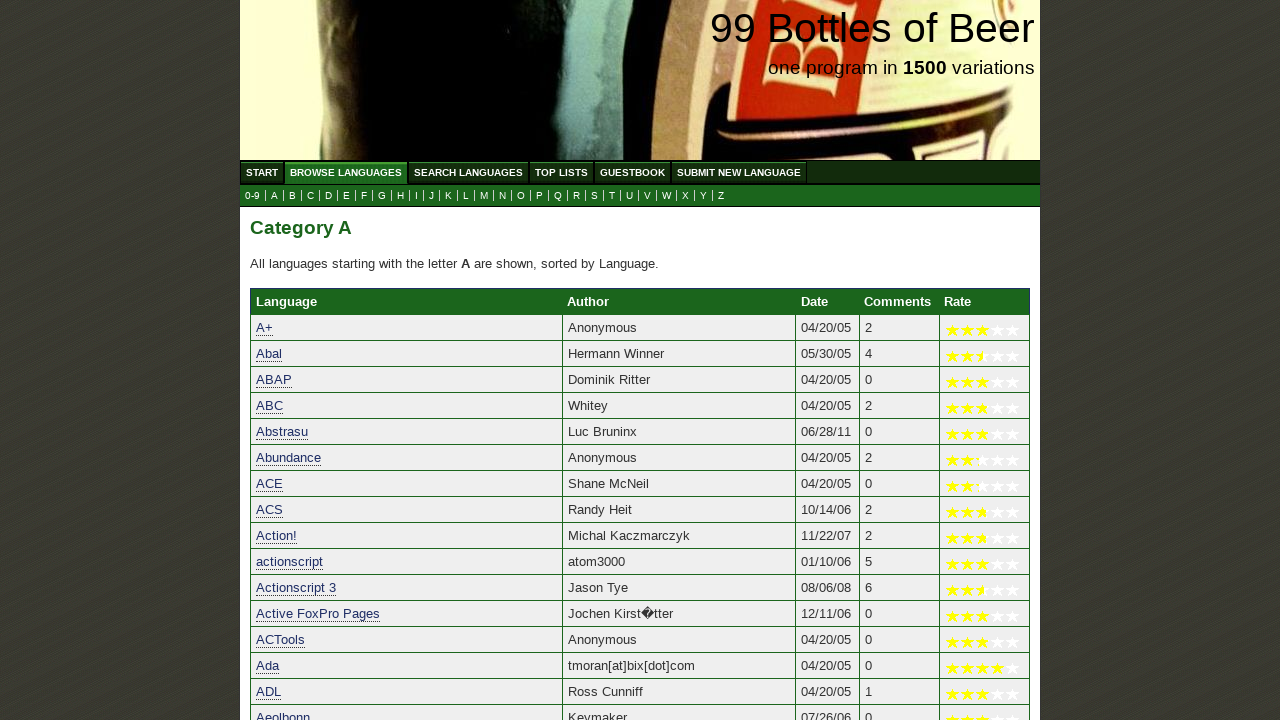

Clicked on M submenu at (484, 196) on xpath=//ul[@id='submenu']/li/a[@href='m.html']
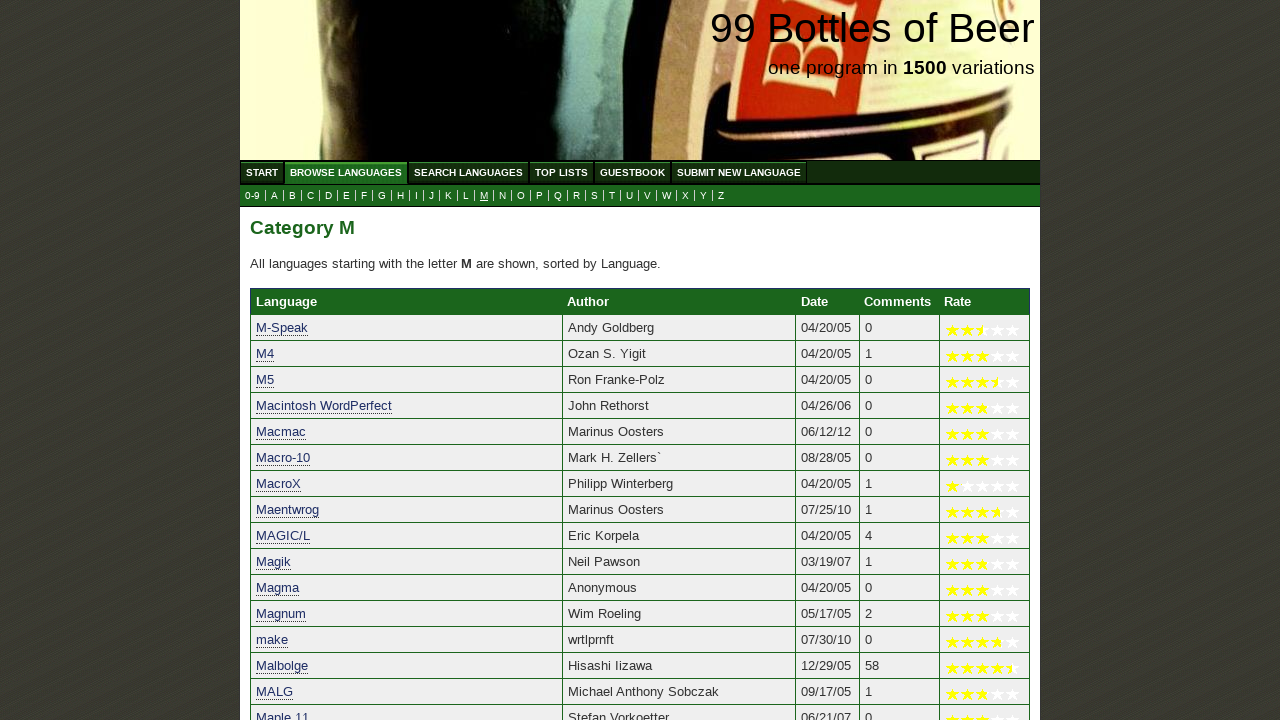

Category table loaded
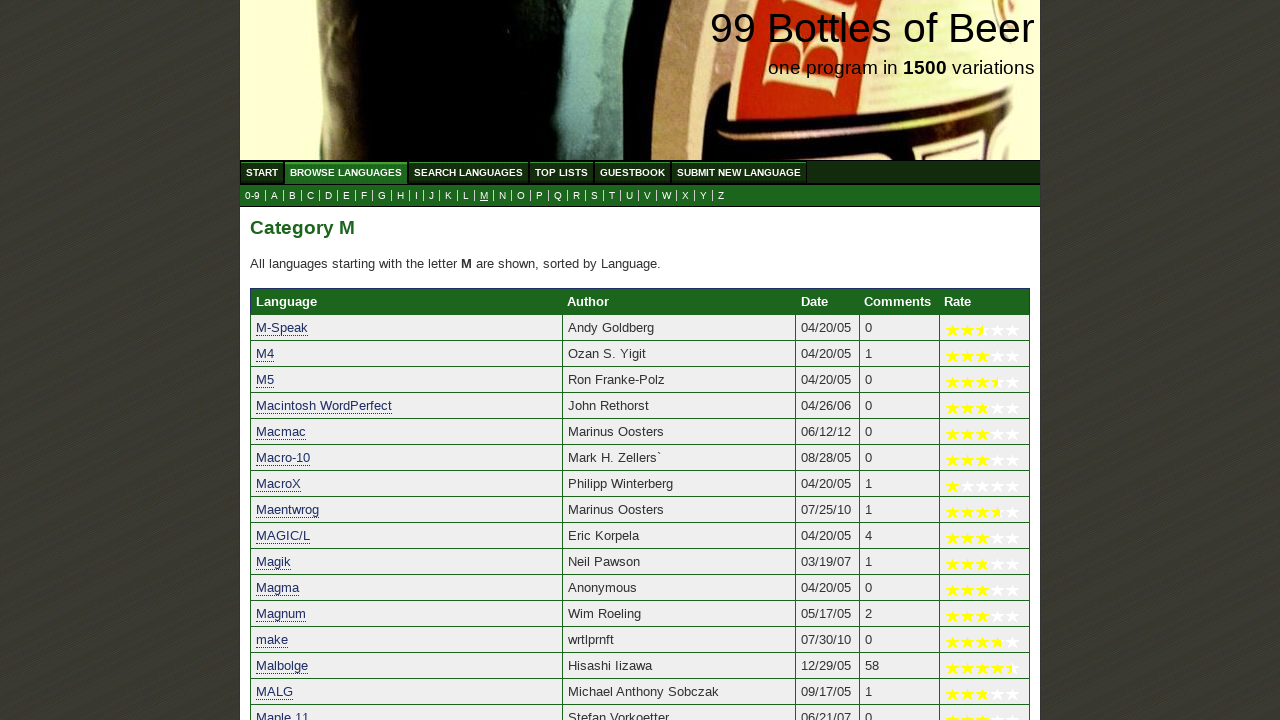

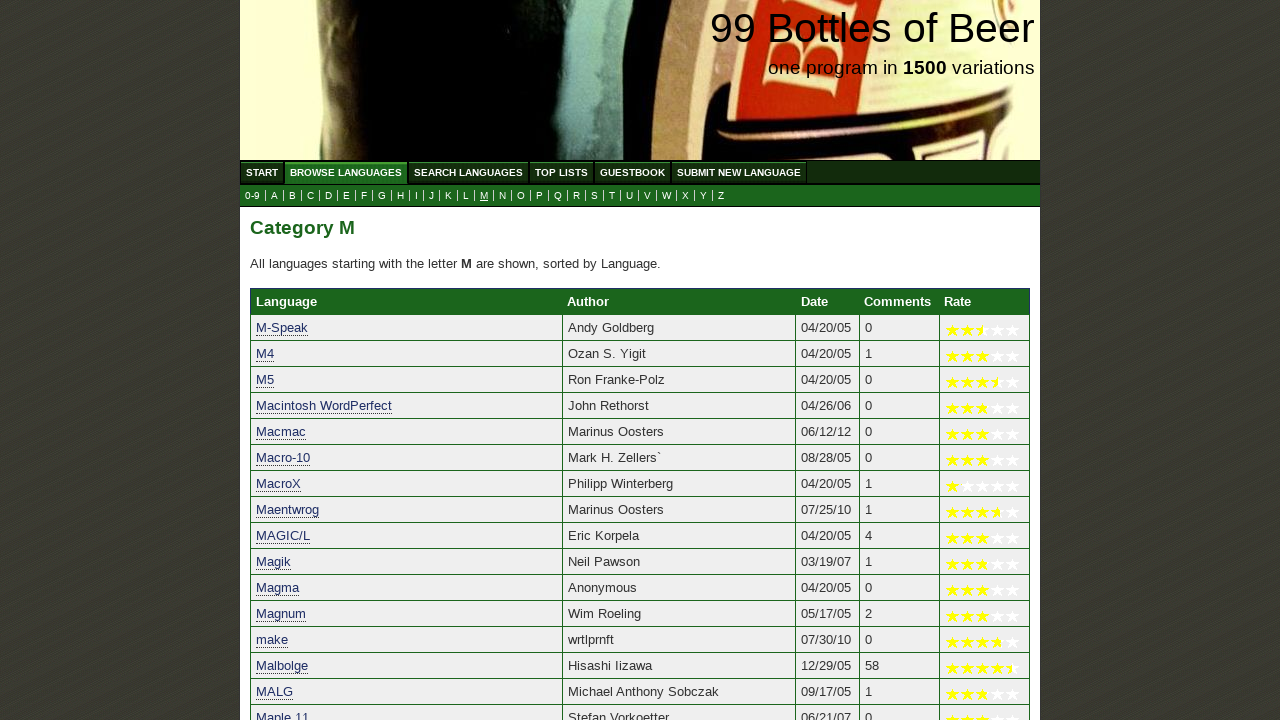